Tests window switching by clicking a button that opens a new window, switching to it, and closing it

Starting URL: http://www.echoecho.com/jswindows03.htm

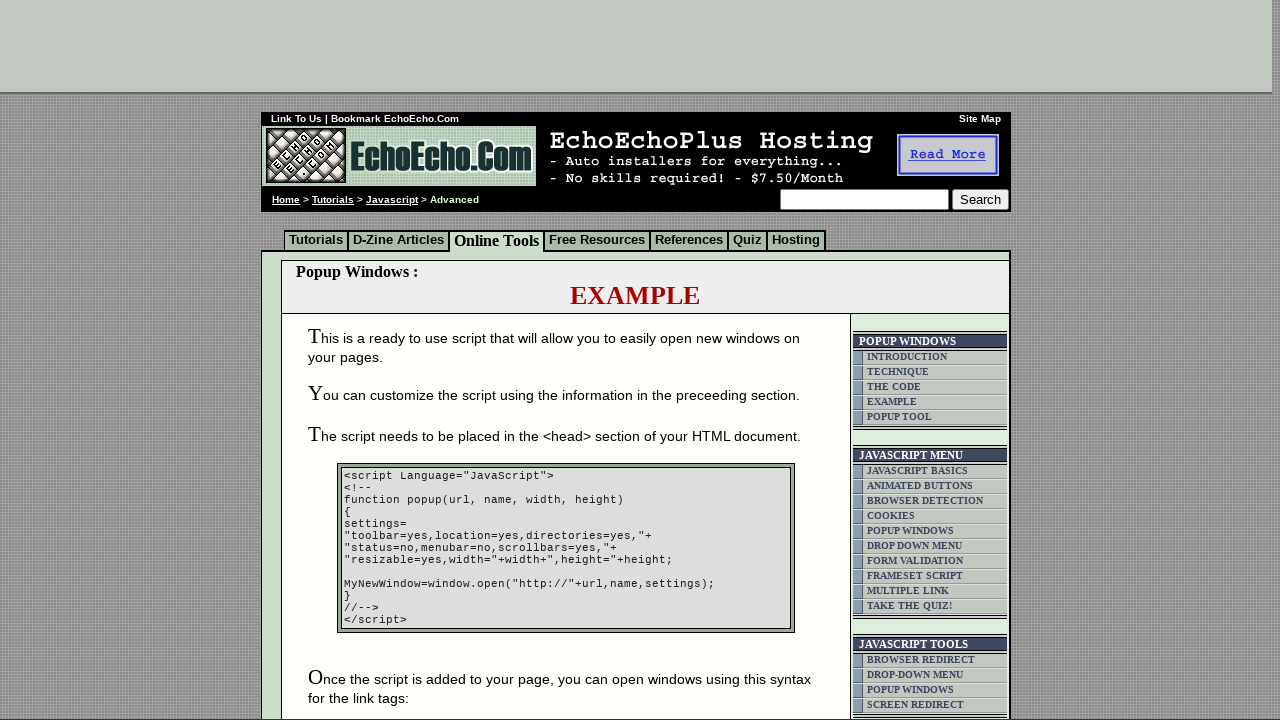

Scrolled down the page by 500 pixels
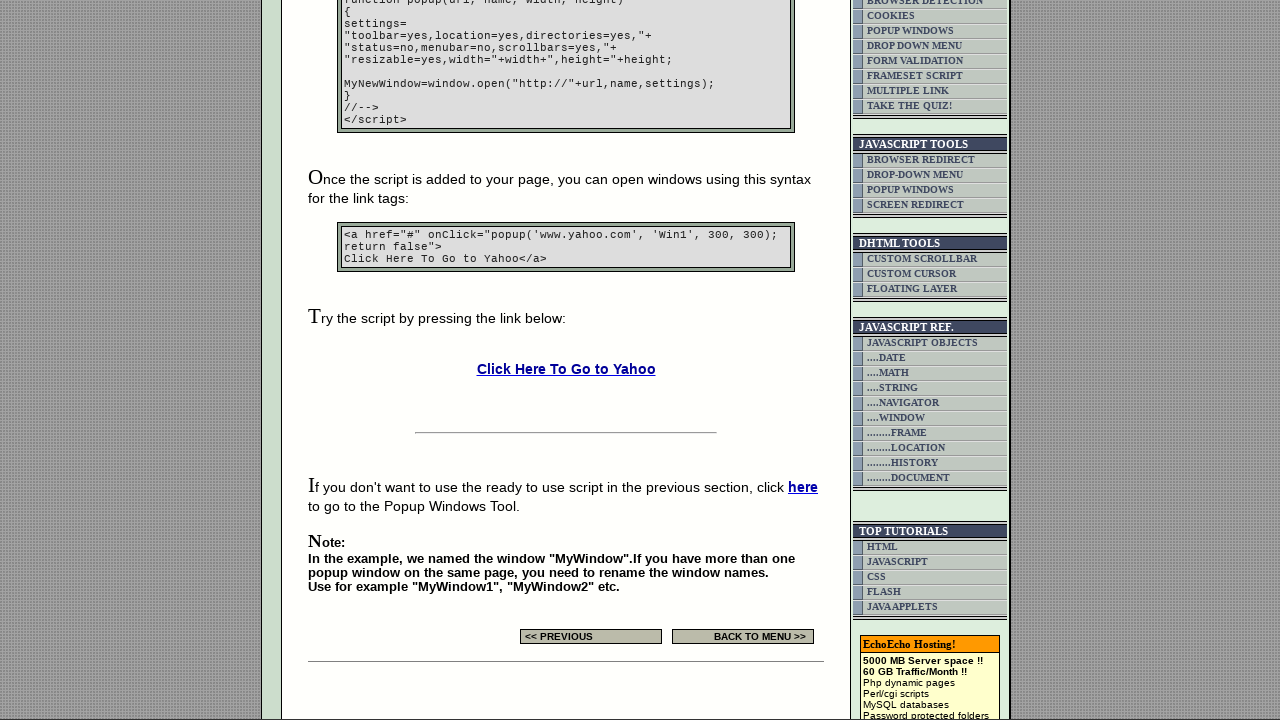

Clicked the 'New Message Window' button at (566, 369) on b > a
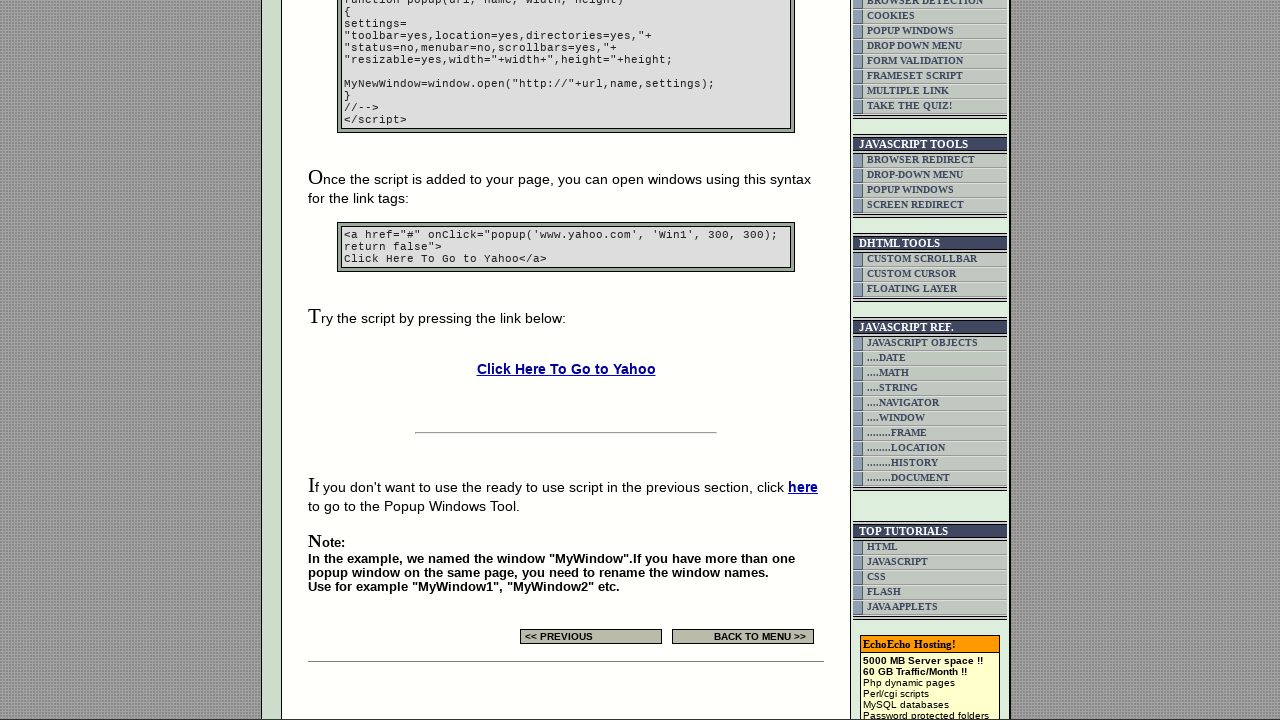

Waited for new popup window to open
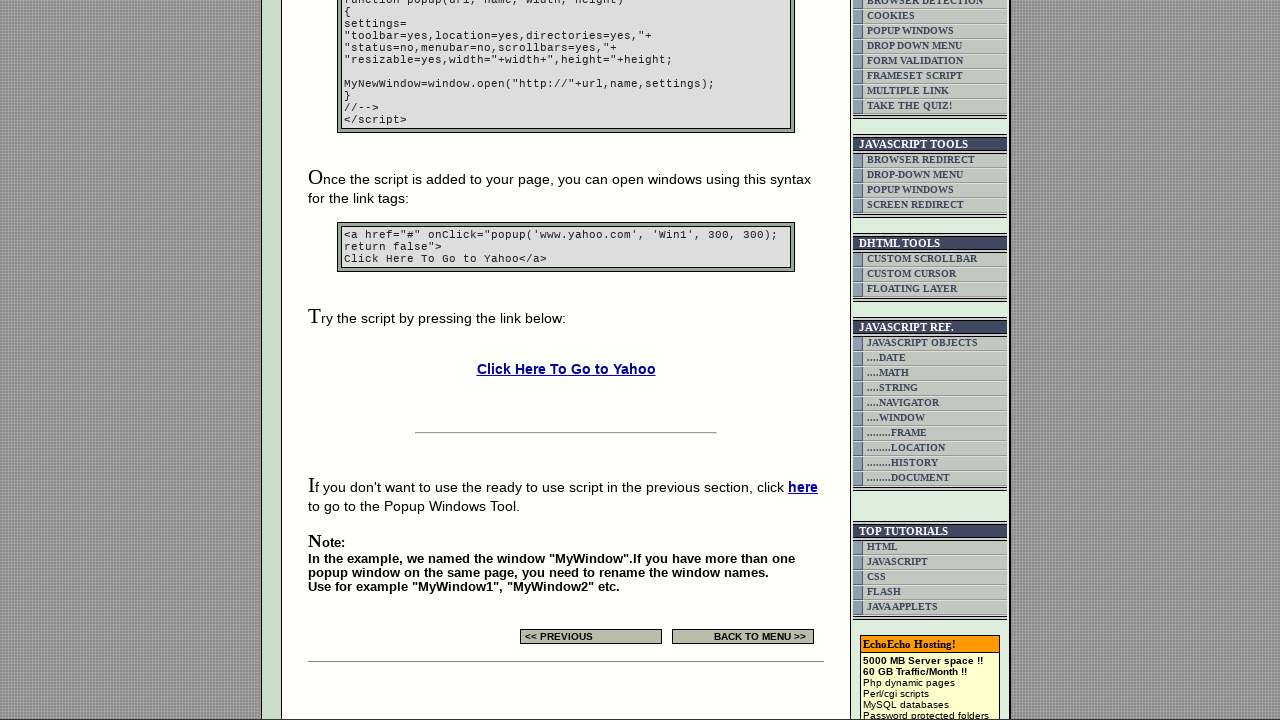

Retrieved all pages from context
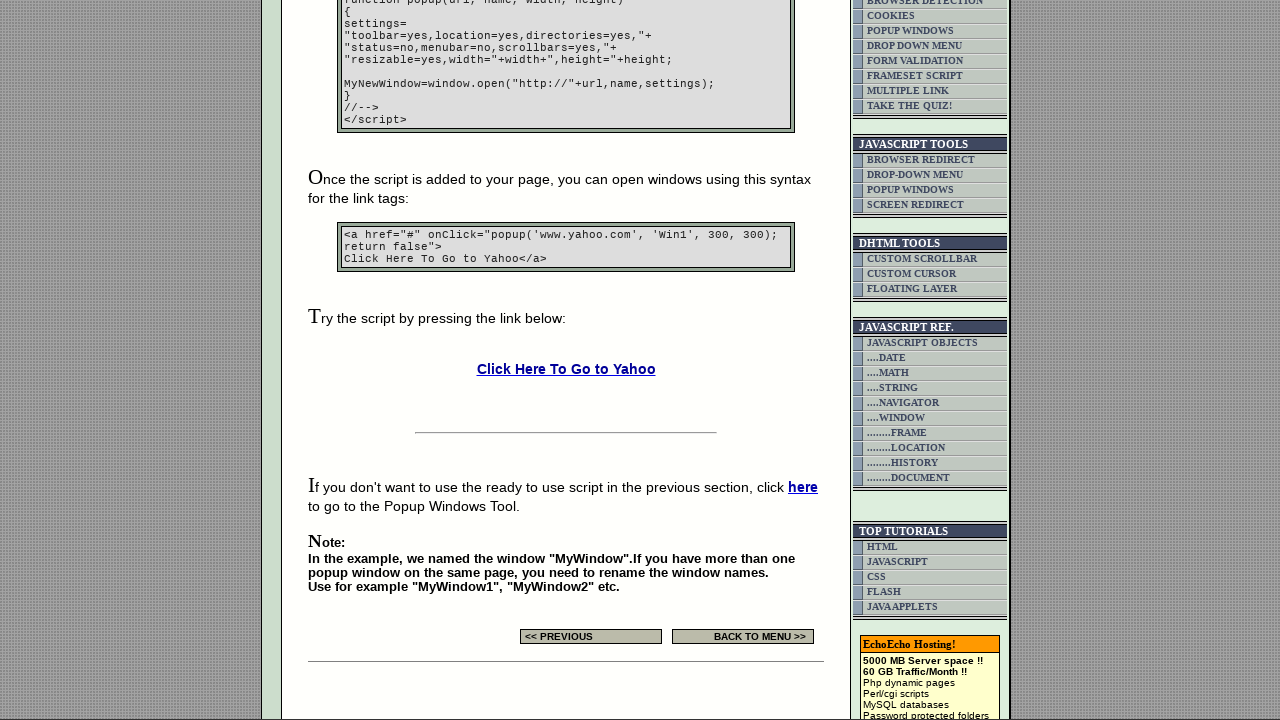

Switched to new popup window
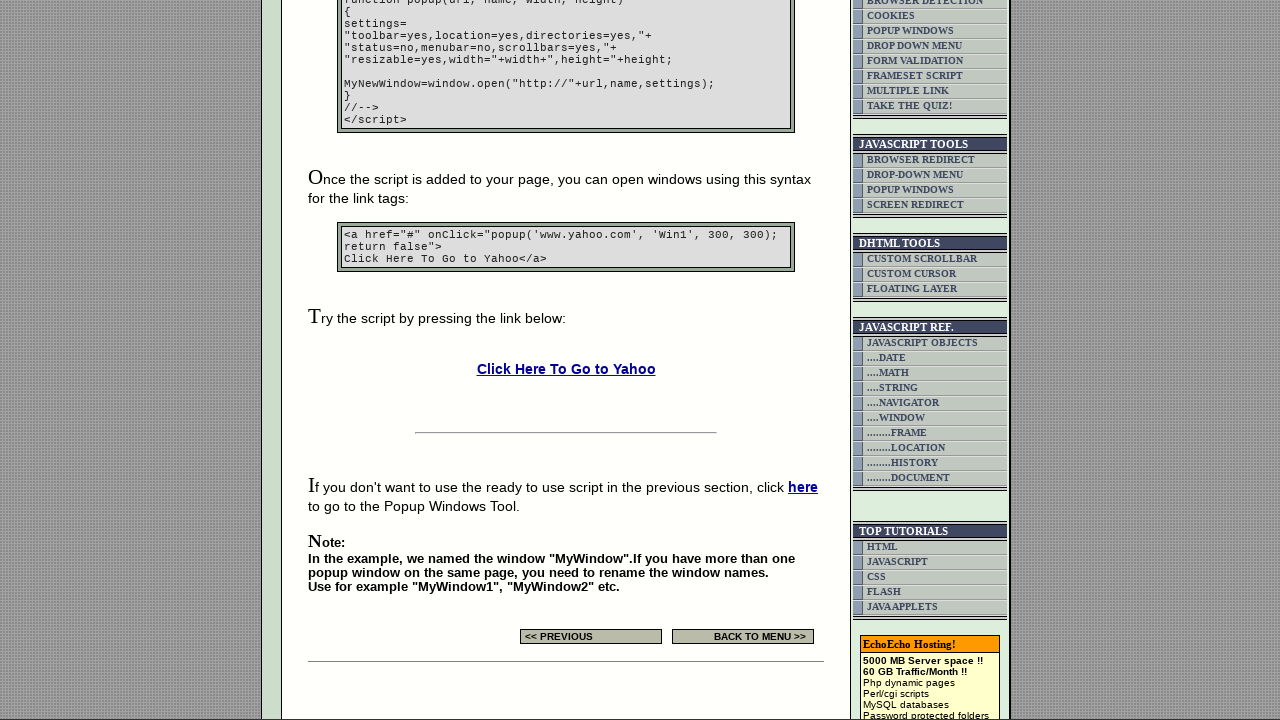

Closed the new popup window
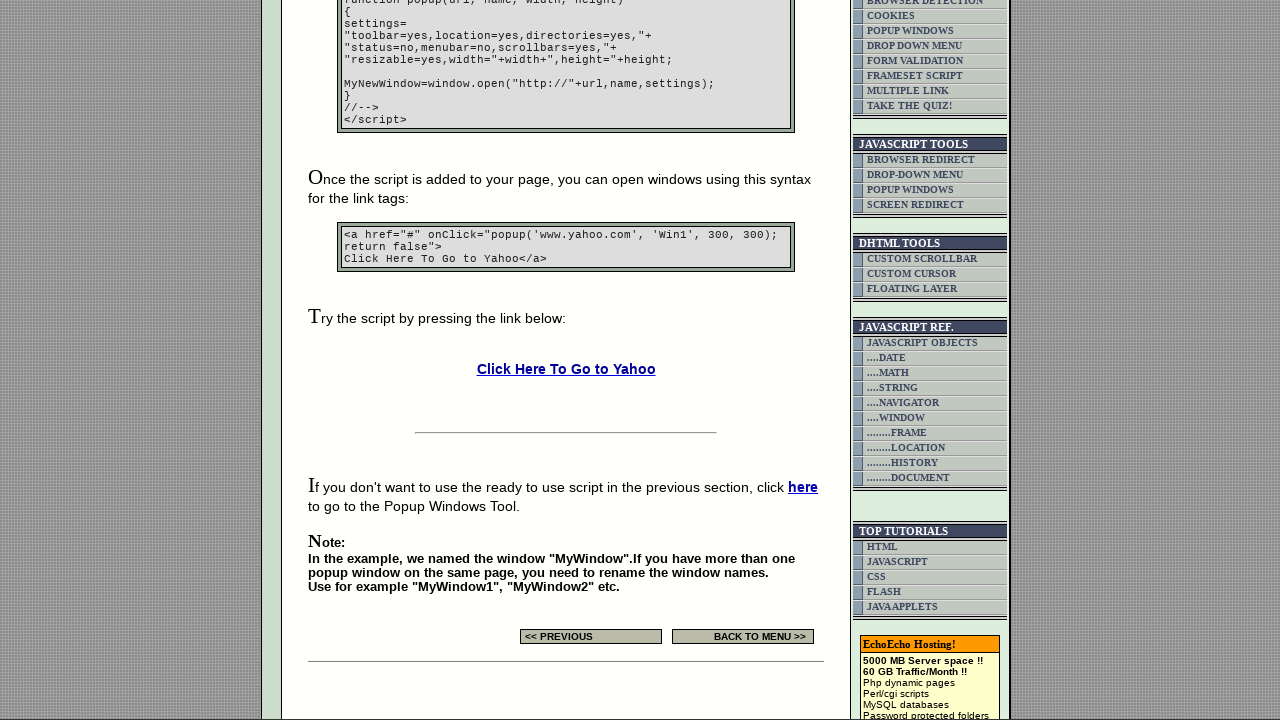

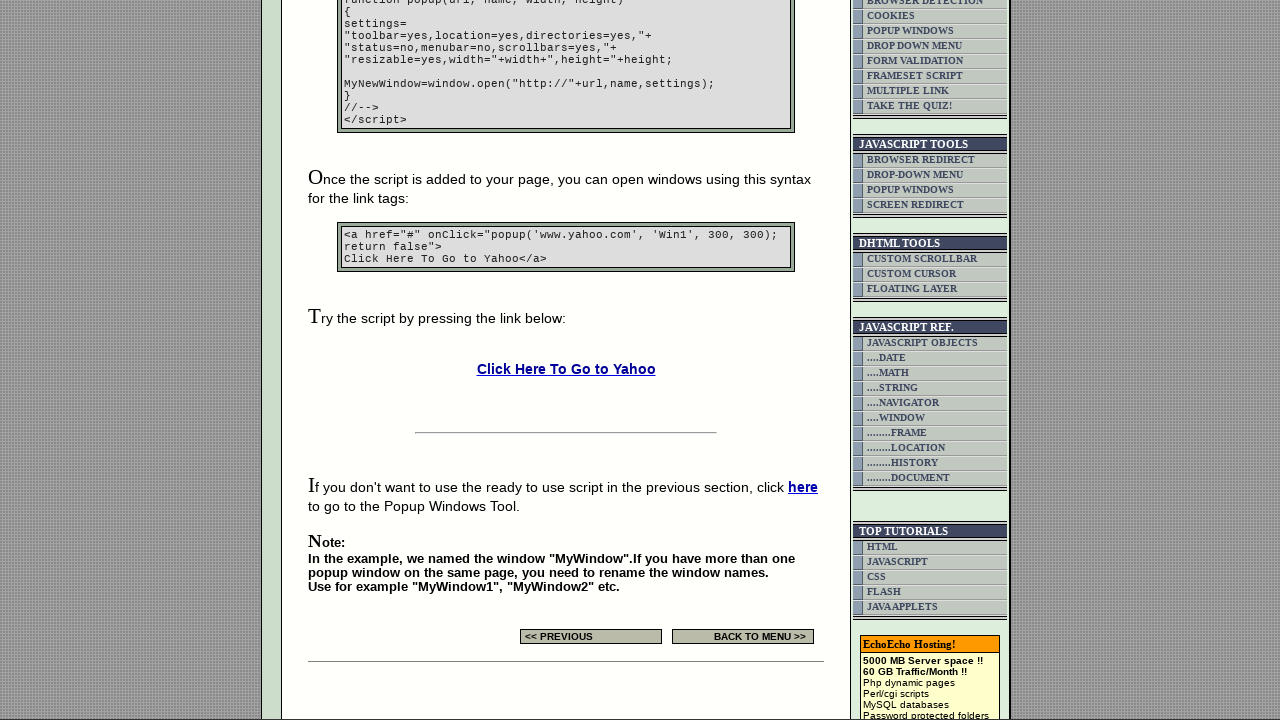